Tests injecting jQuery and jQuery Growl library into a page via JavaScript execution, then displays a notification message on the page.

Starting URL: http://the-internet.herokuapp.com

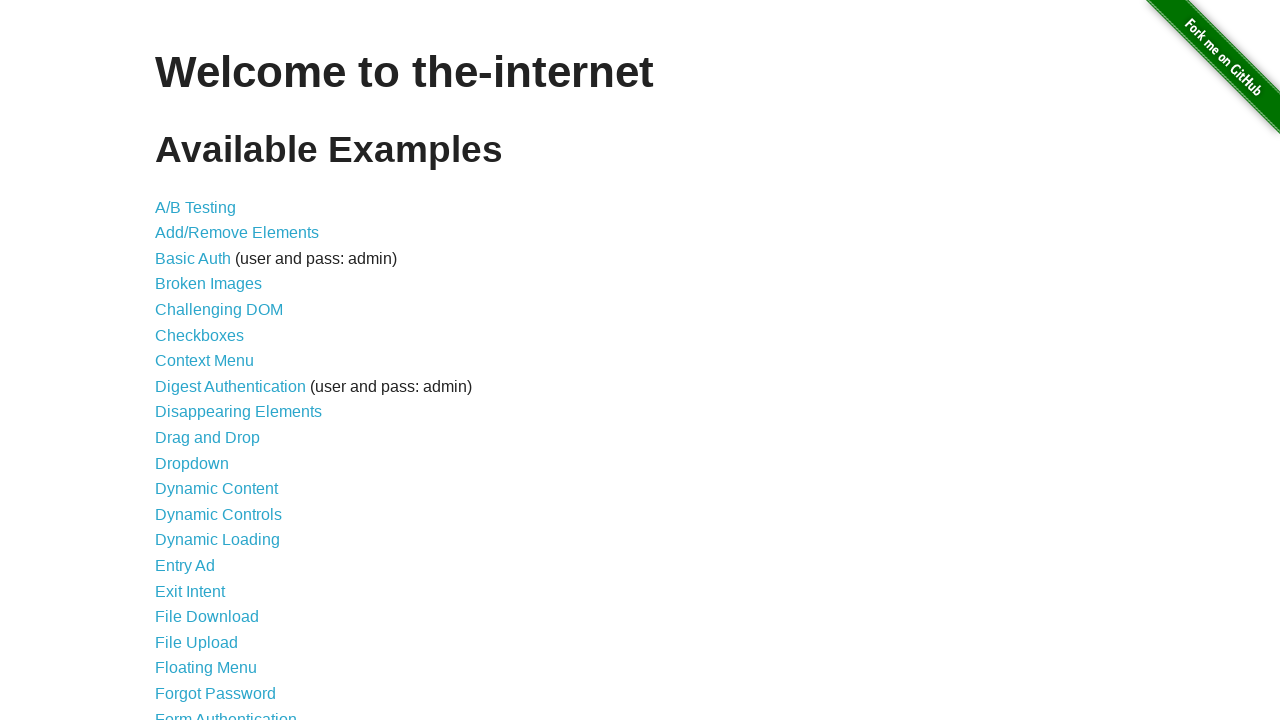

Injected jQuery library into the page
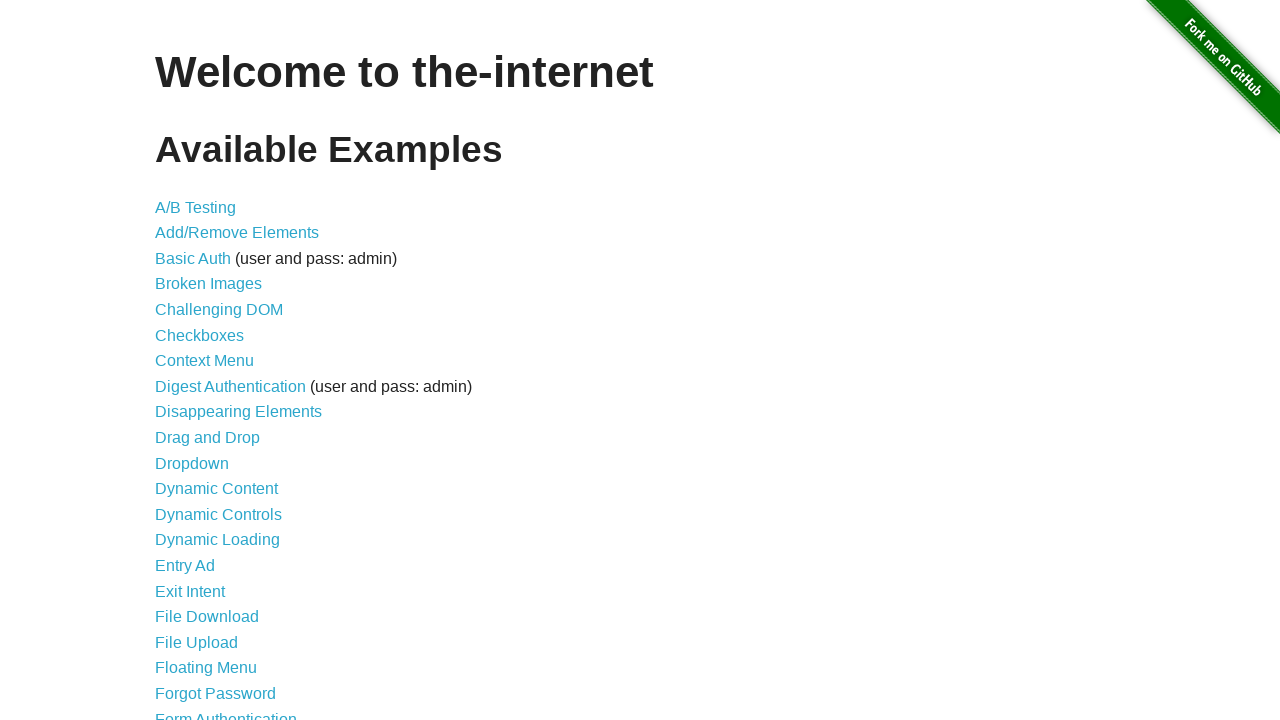

jQuery library loaded successfully
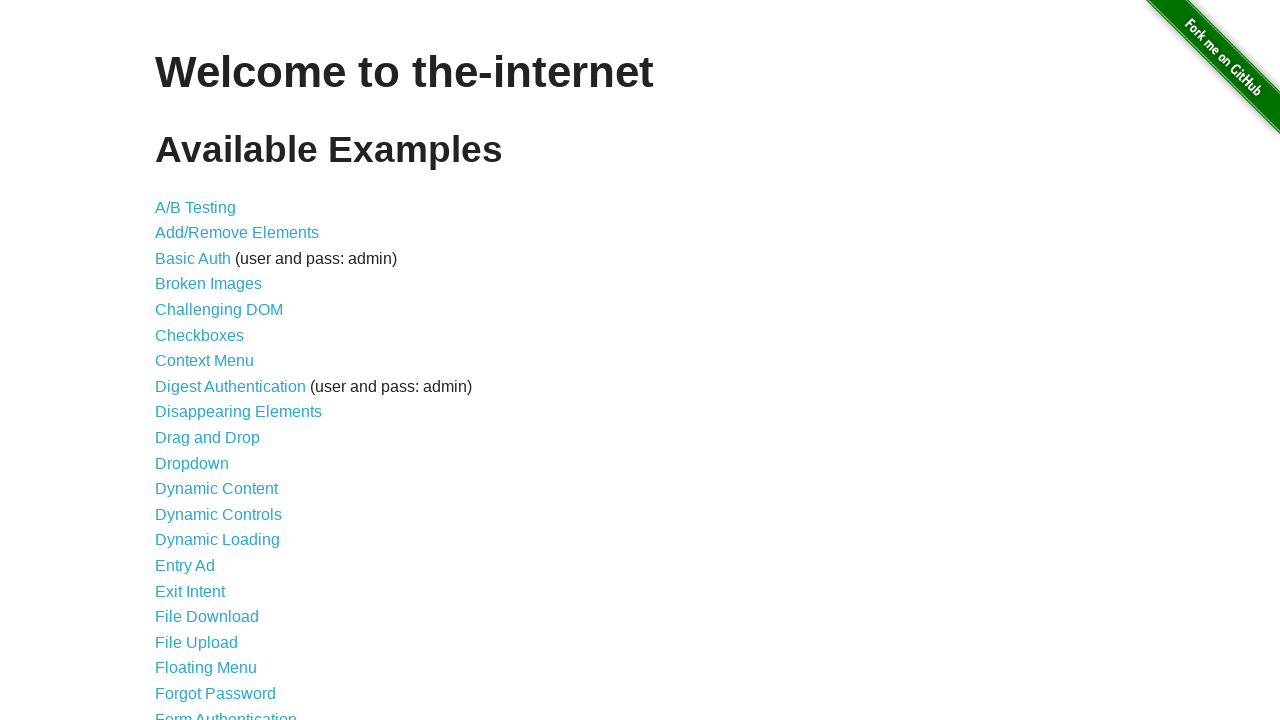

Loaded jQuery Growl library via $.getScript()
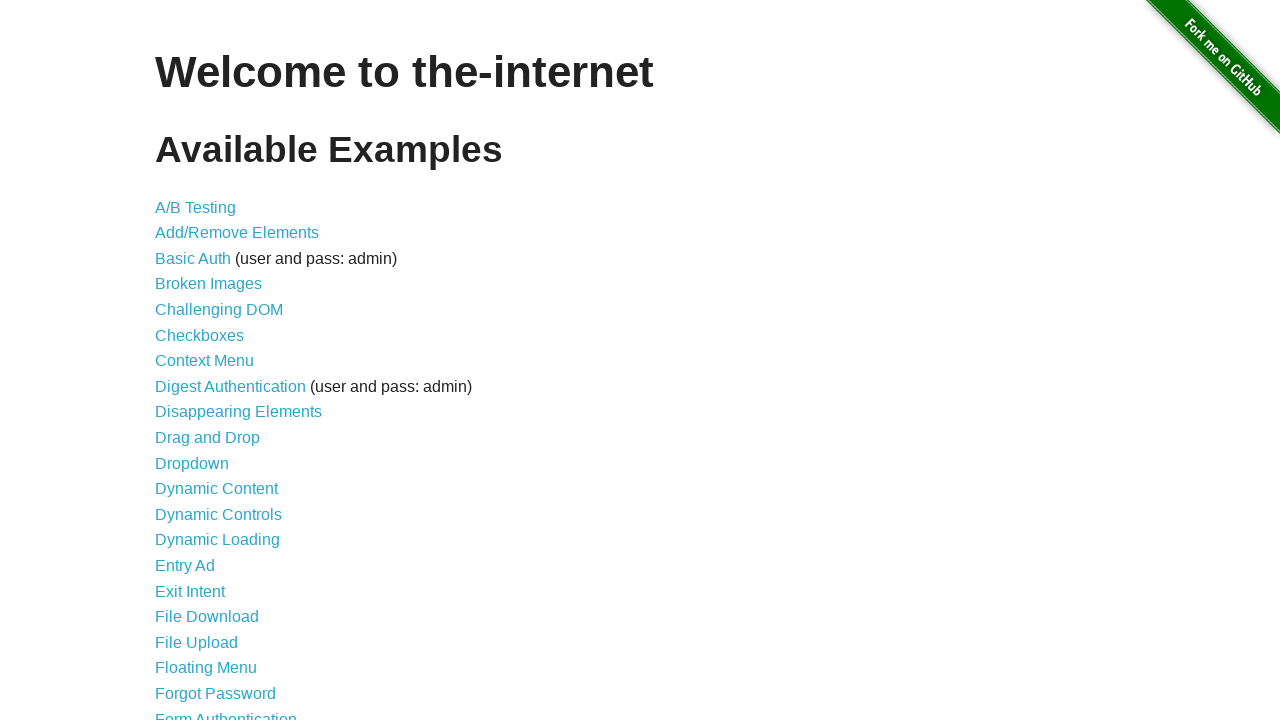

Injected jQuery Growl CSS stylesheet into page head
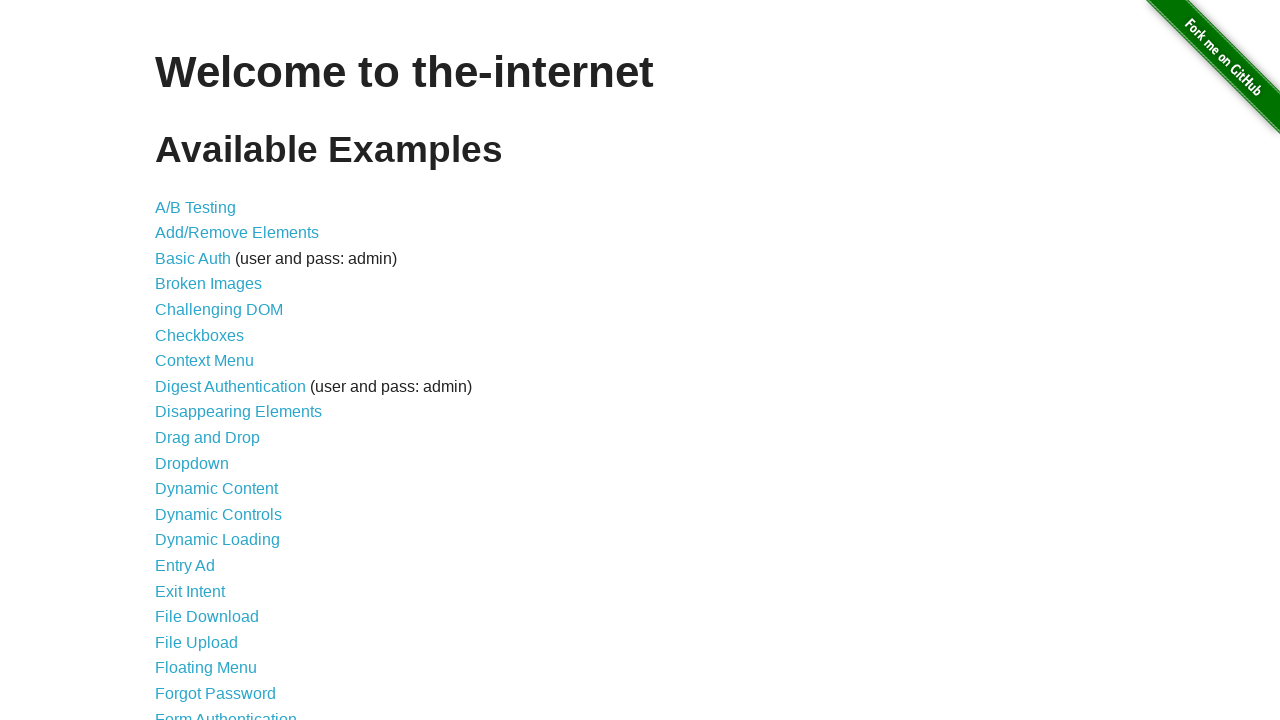

jQuery Growl library ready for use
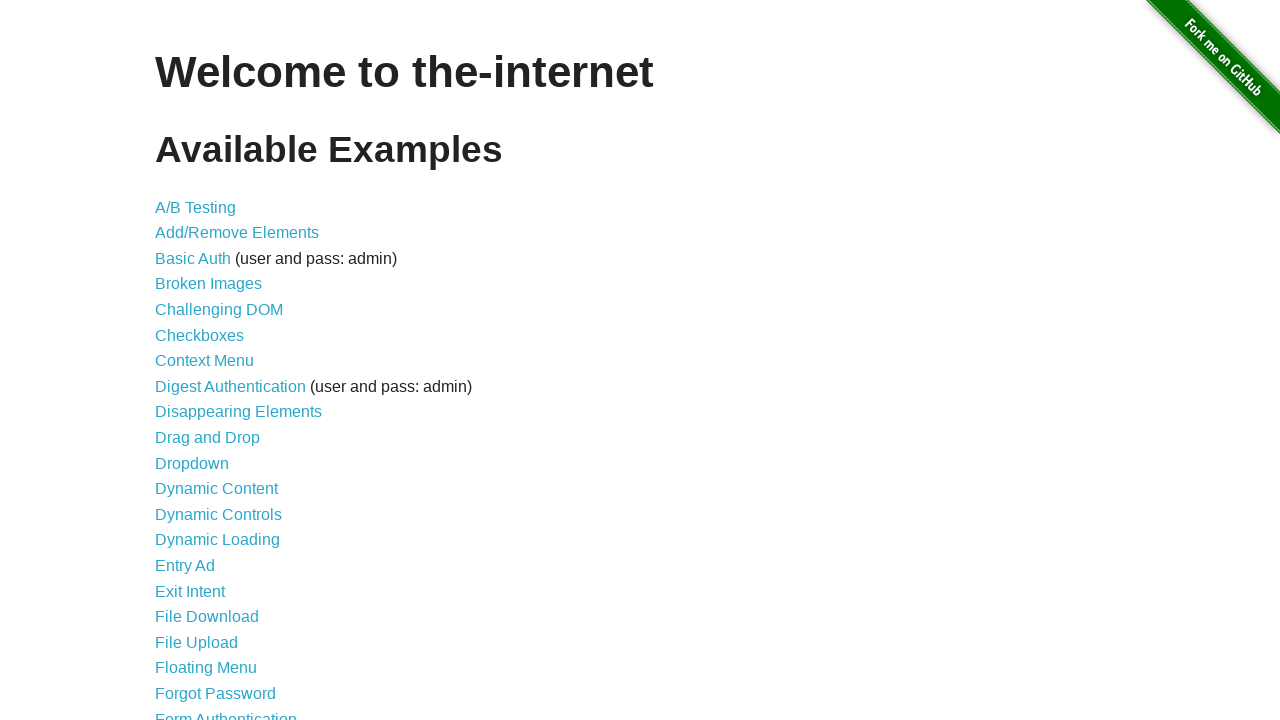

Displayed jQuery Growl notification with title 'GET' and message '/'
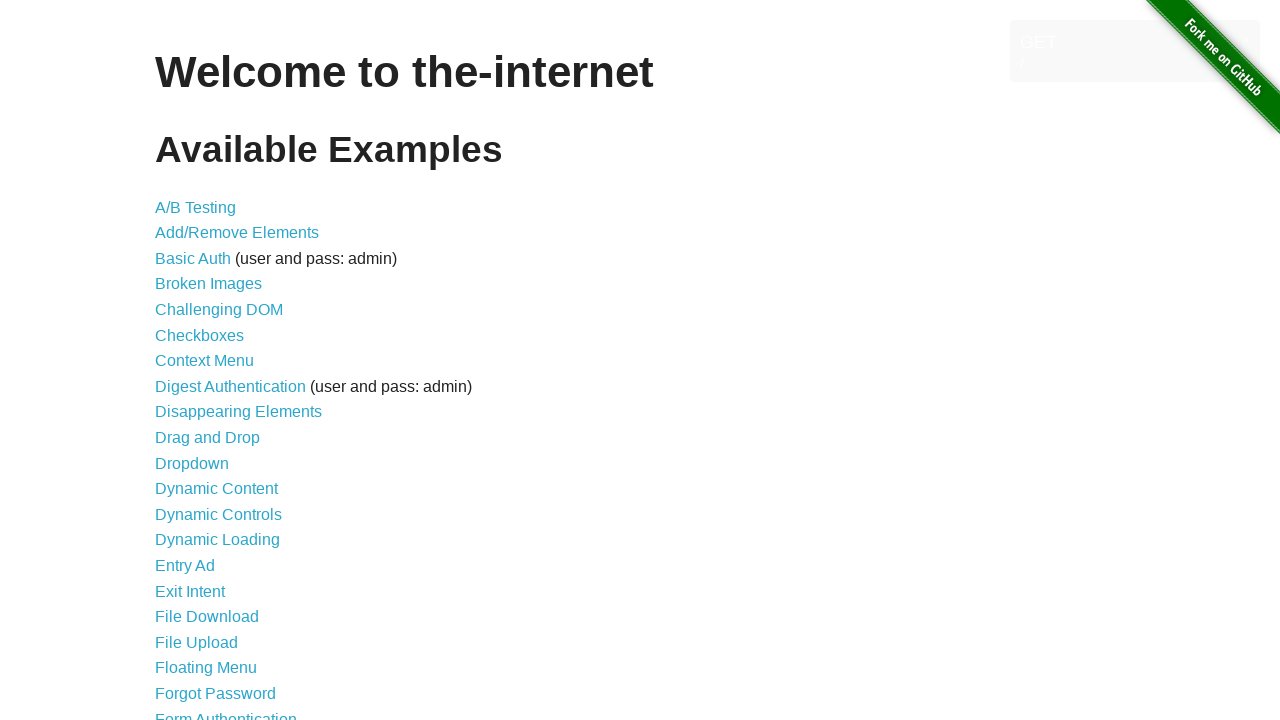

Waited 2 seconds to view the notification
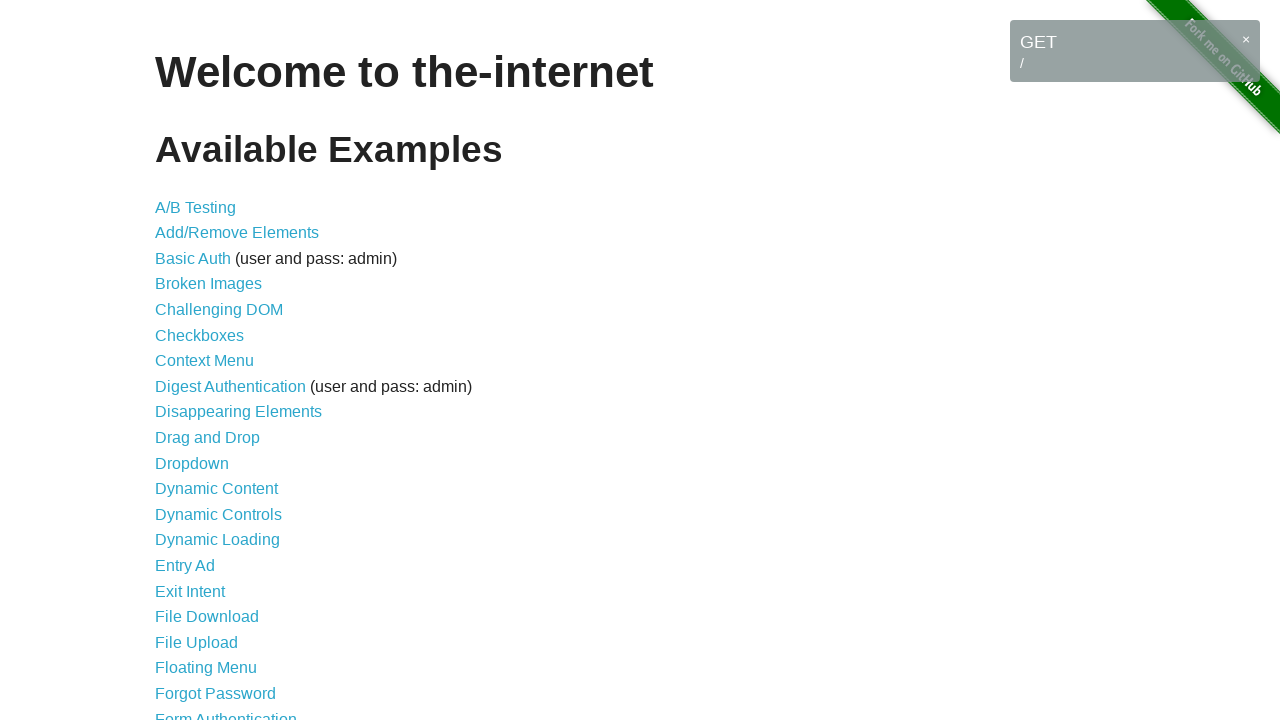

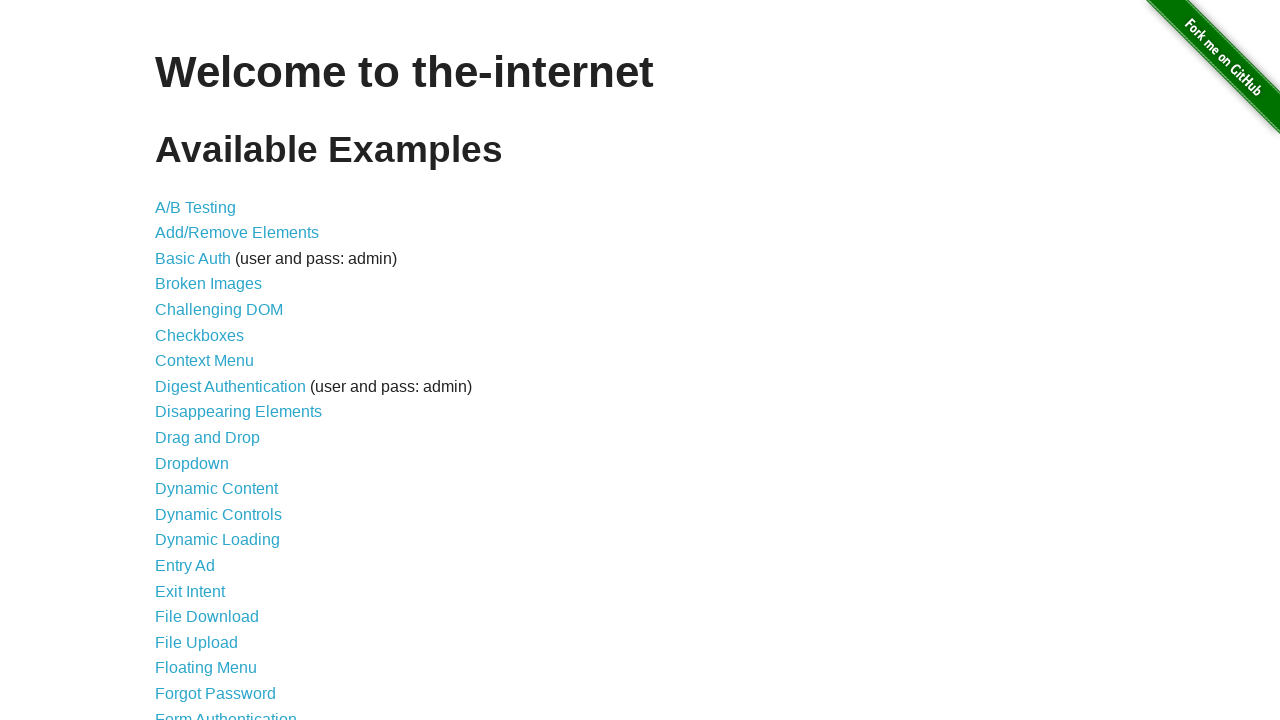